Tests a sample form by filling in text input, password, textarea, and selecting a dropdown option on a demo page.

Starting URL: https://ogawakenji.github.io/meeting/

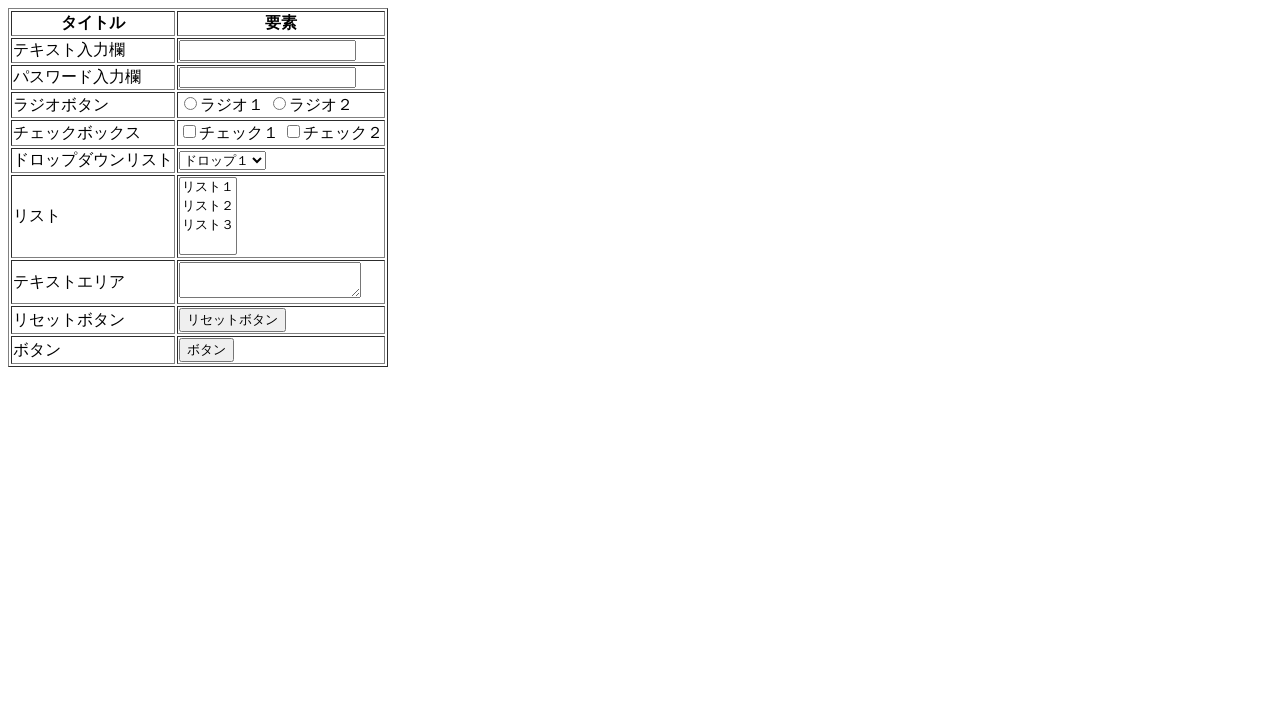

Filled text input field with 'abcdefg' on #txtid1
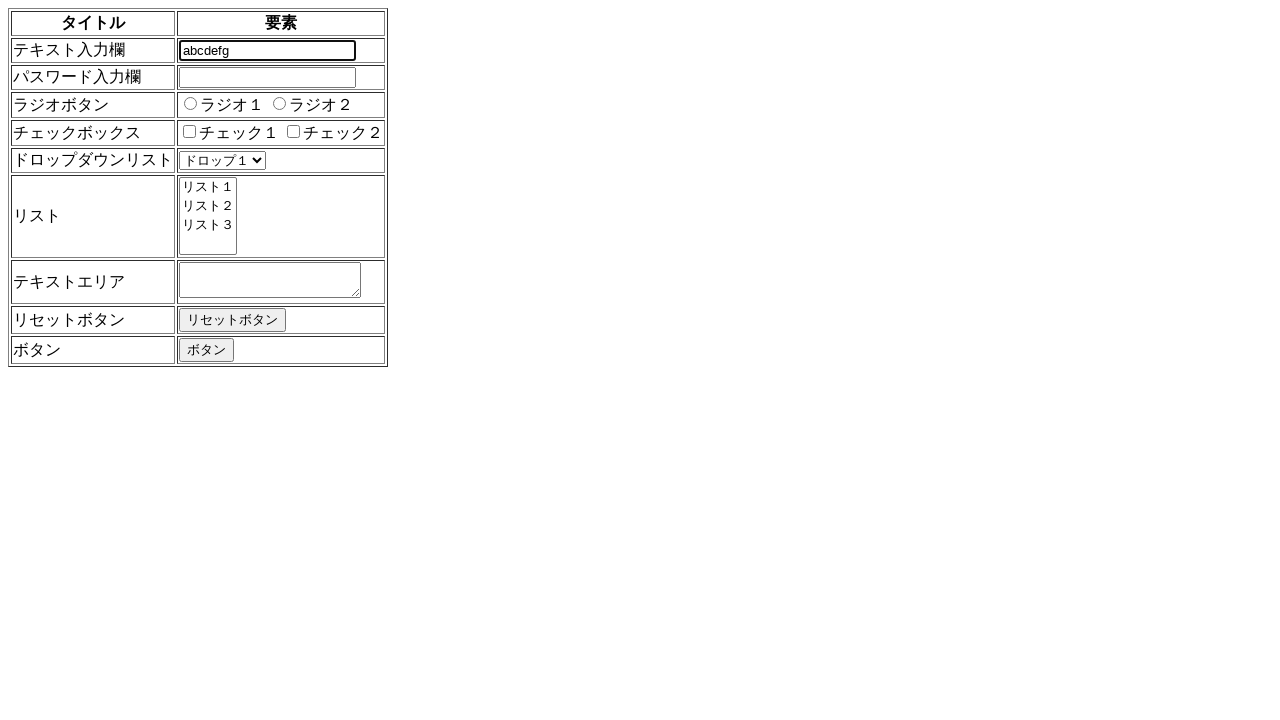

Filled password field with '1234567890' on #passid1
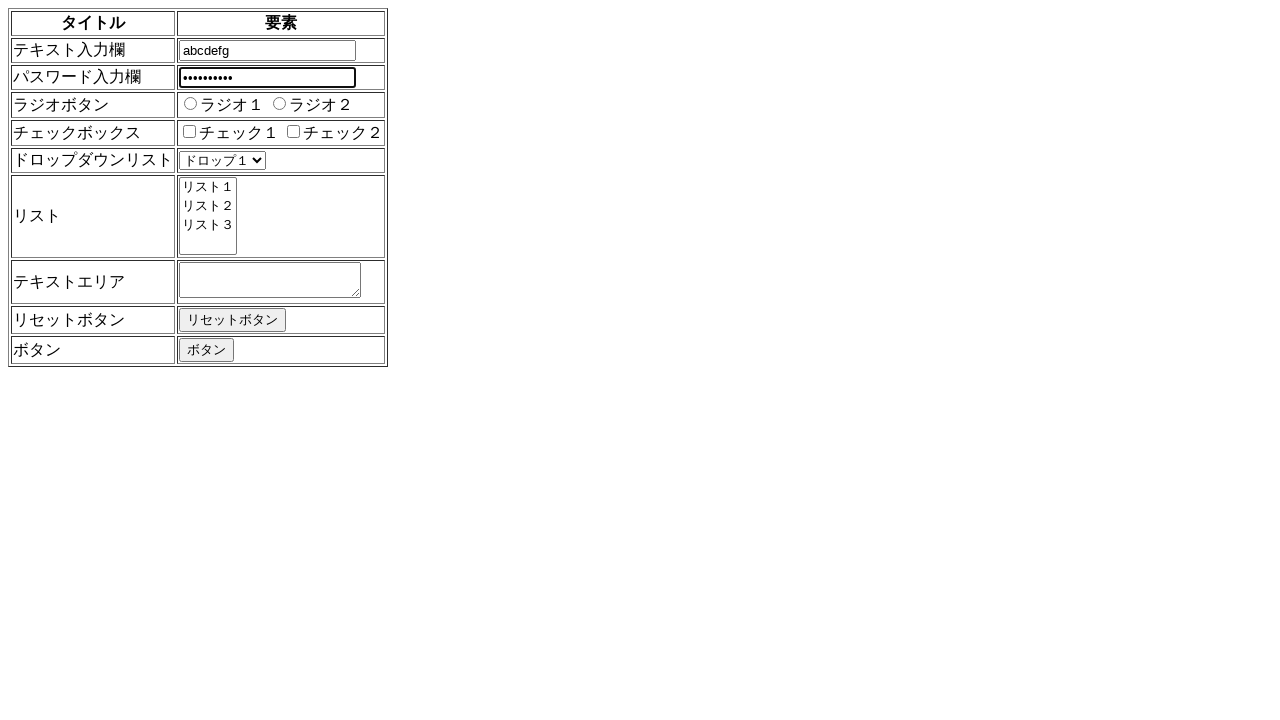

Filled textarea with multi-line text on #textareaid1
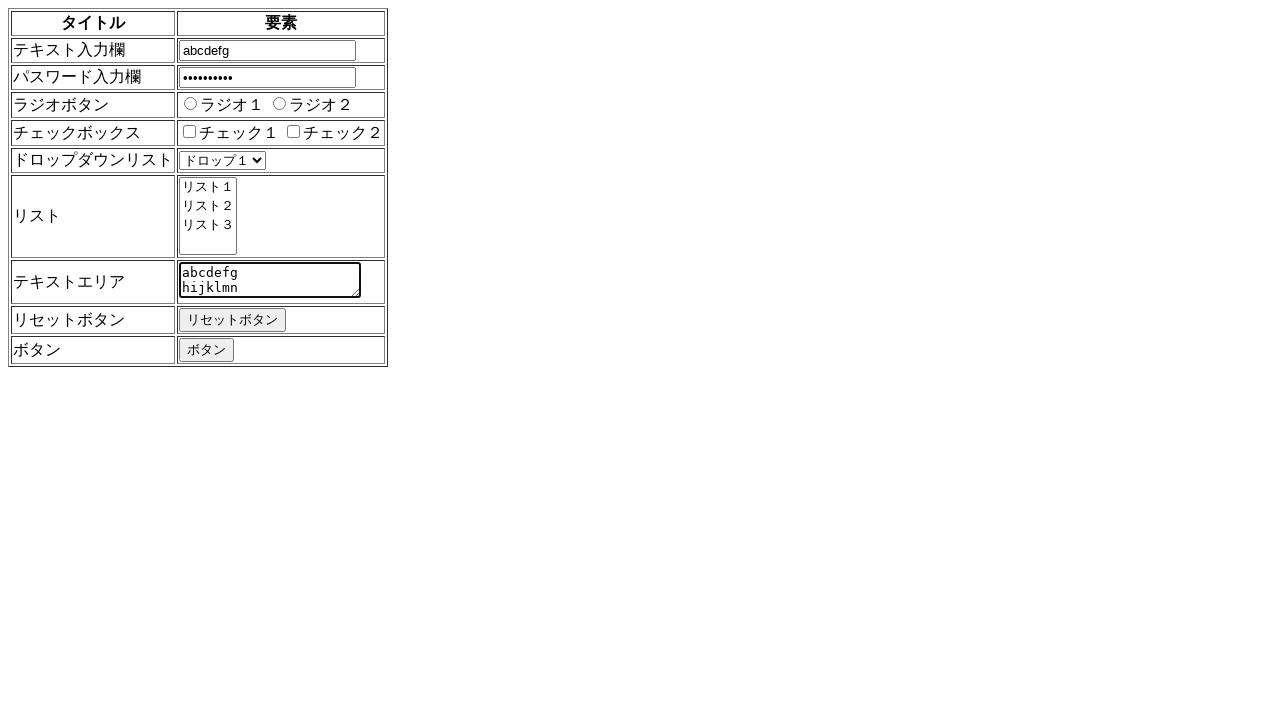

Selected 'ドロップ２' from dropdown menu on #dropdownid1
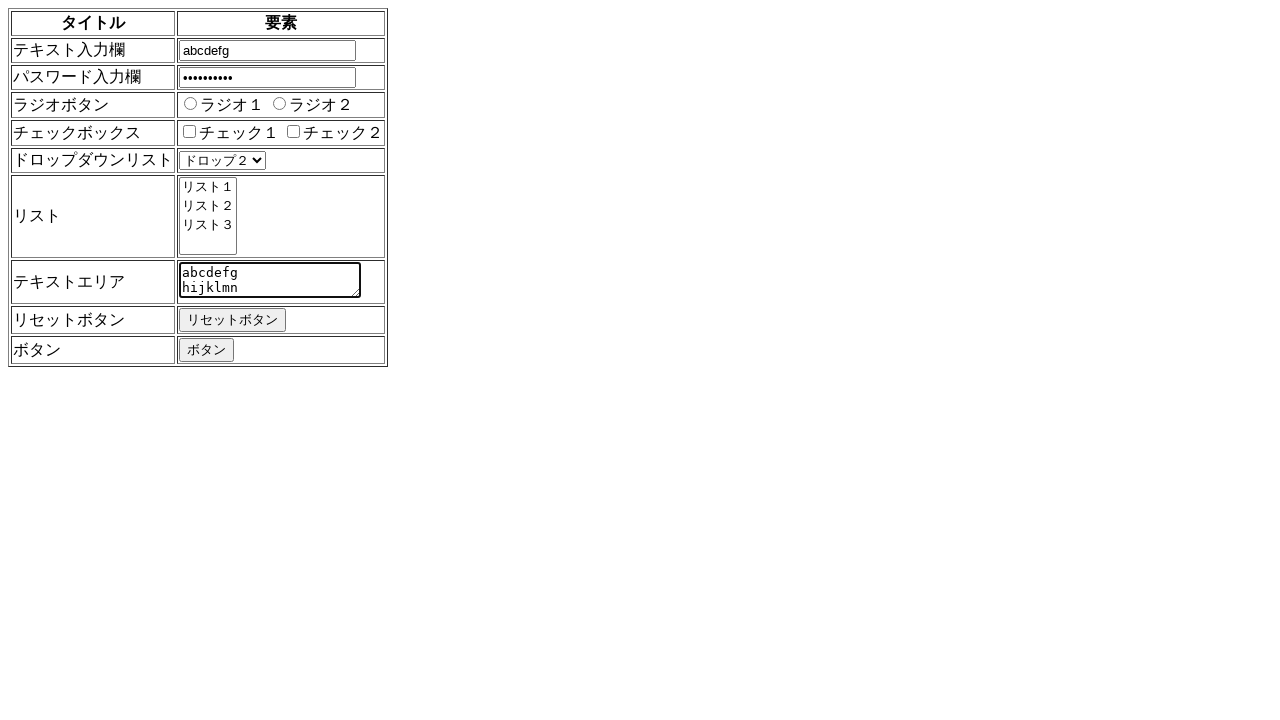

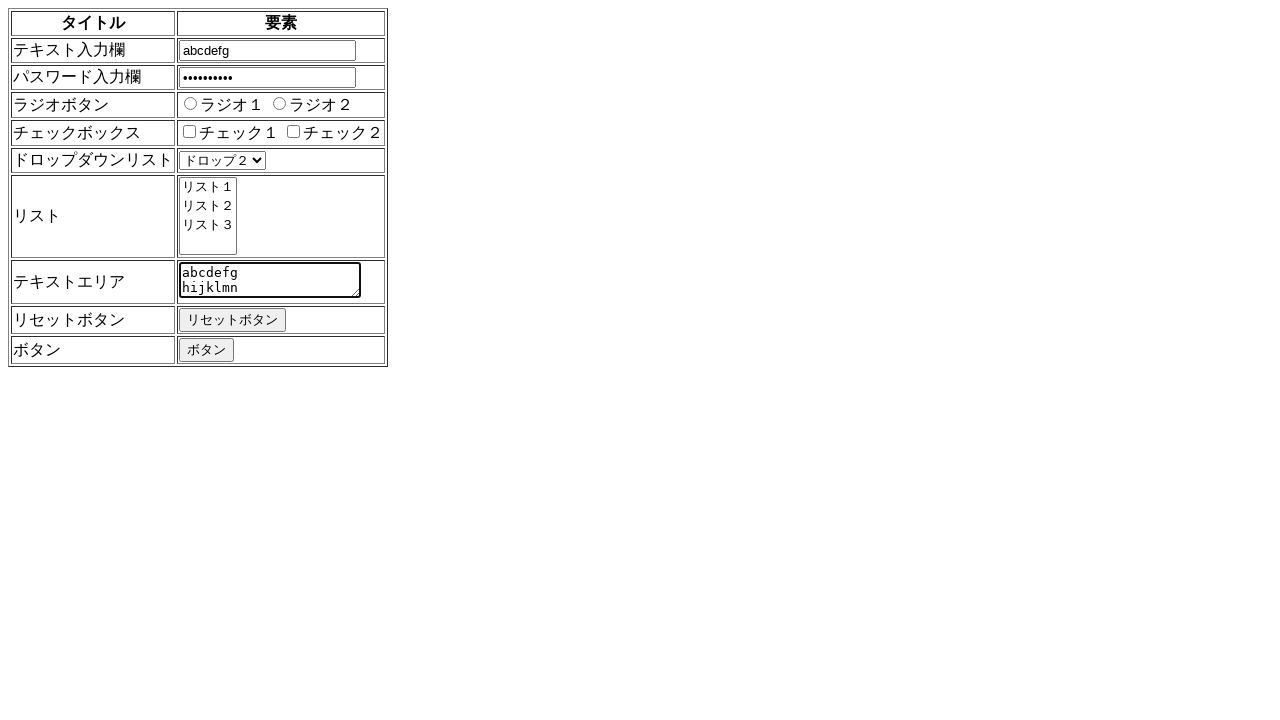